Tests form submission on an Angular practice page by filling various form fields including name, email, checkbox, dropdown, radio button, and date, then submitting the form and verifying success message

Starting URL: https://rahulshettyacademy.com/angularpractice/

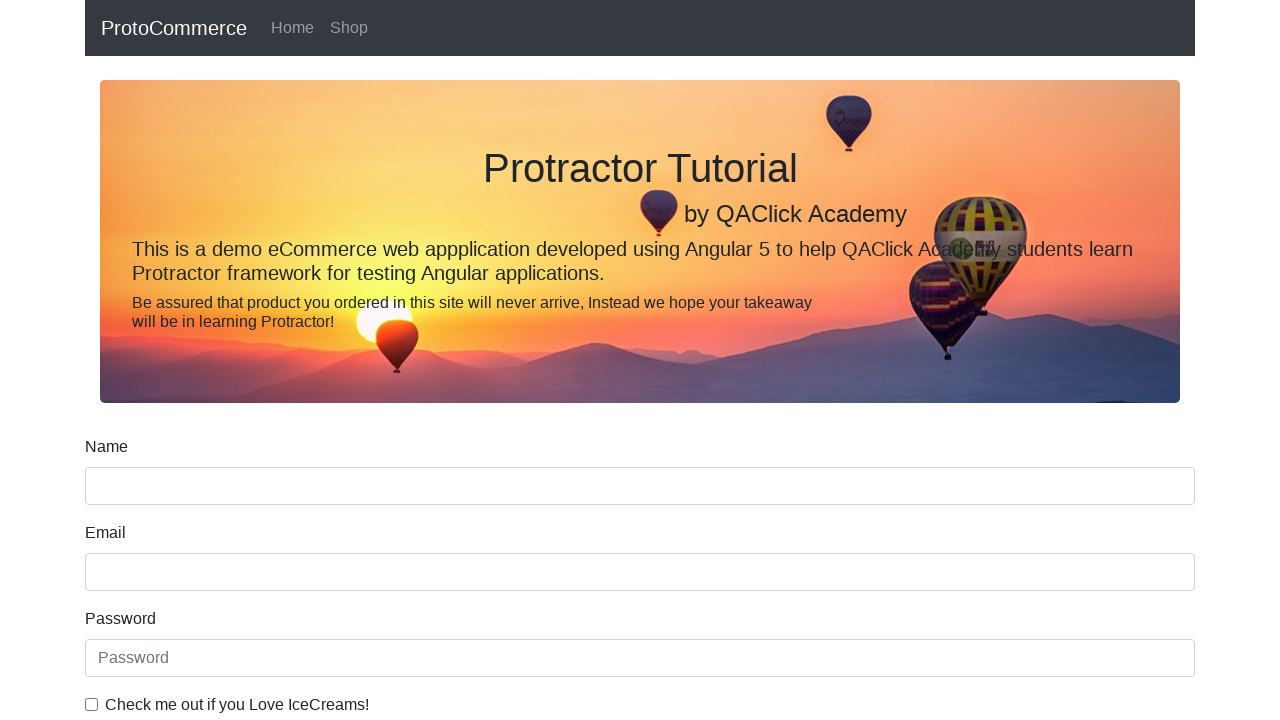

Filled name field with 'Kundan Prasad' on input[name='name']
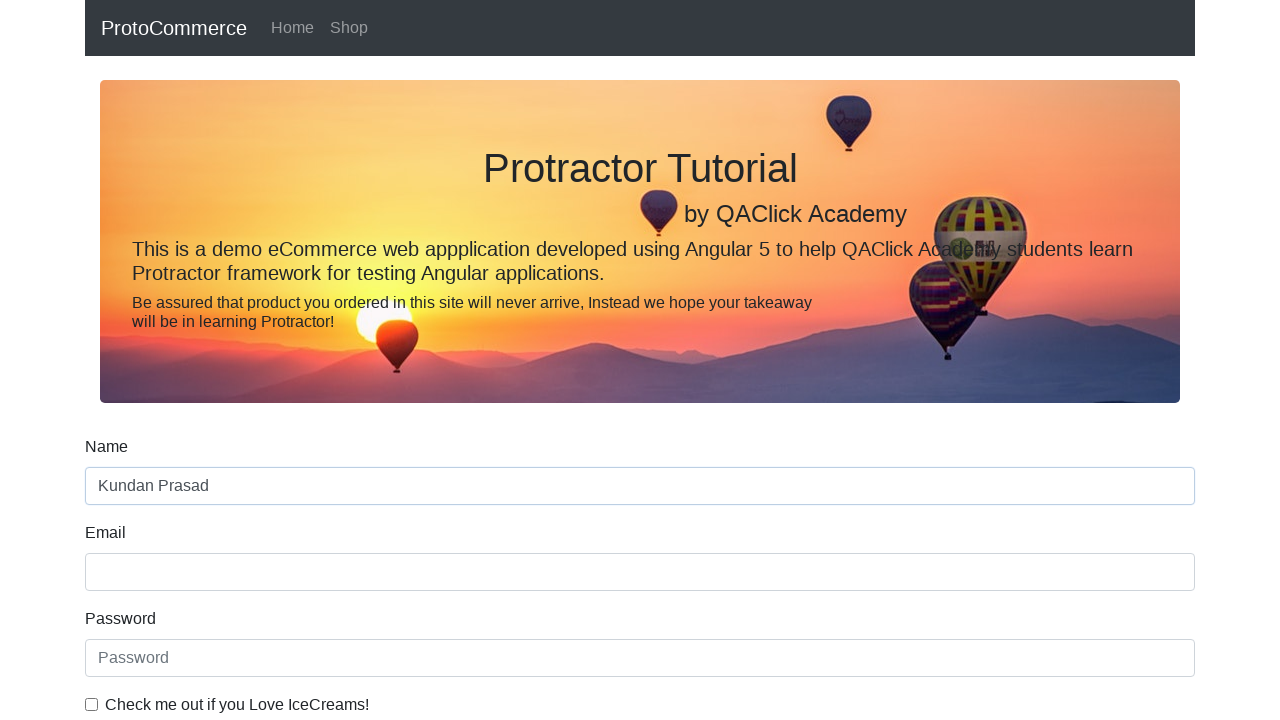

Filled email field with 'test@gmail.com' on input[name='email']
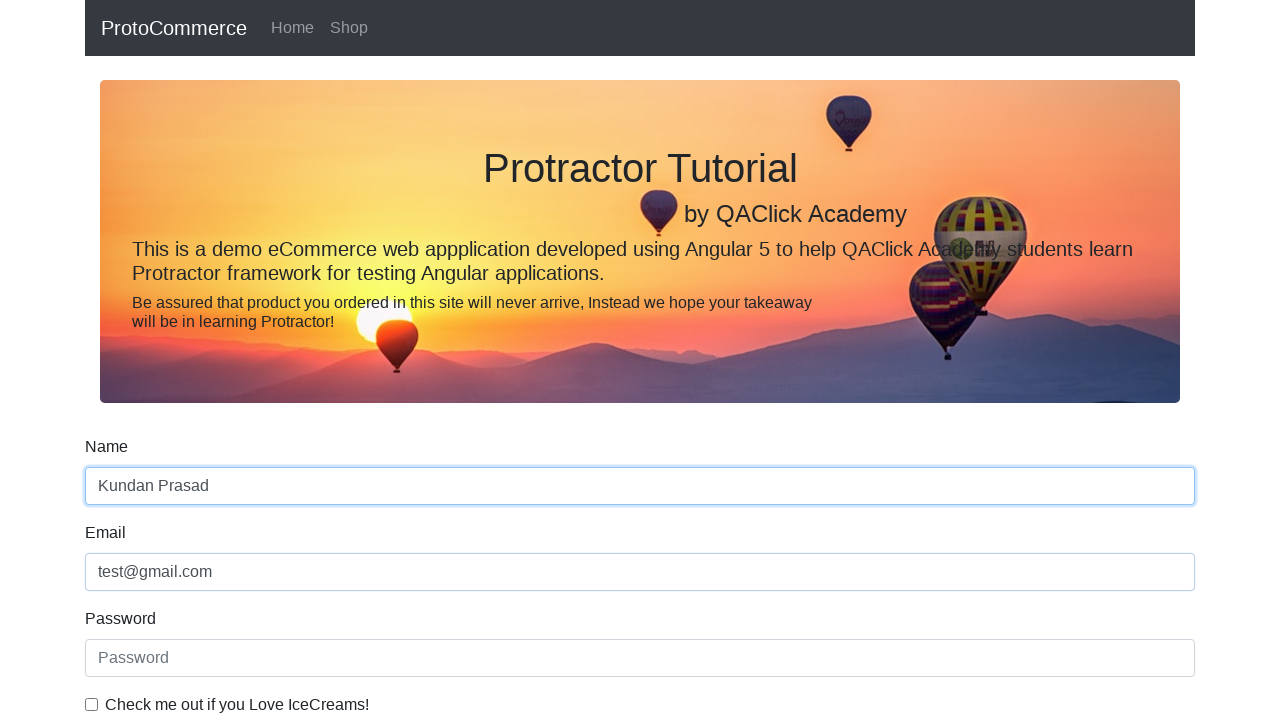

Clicked checkbox at (92, 704) on input[type='checkbox']
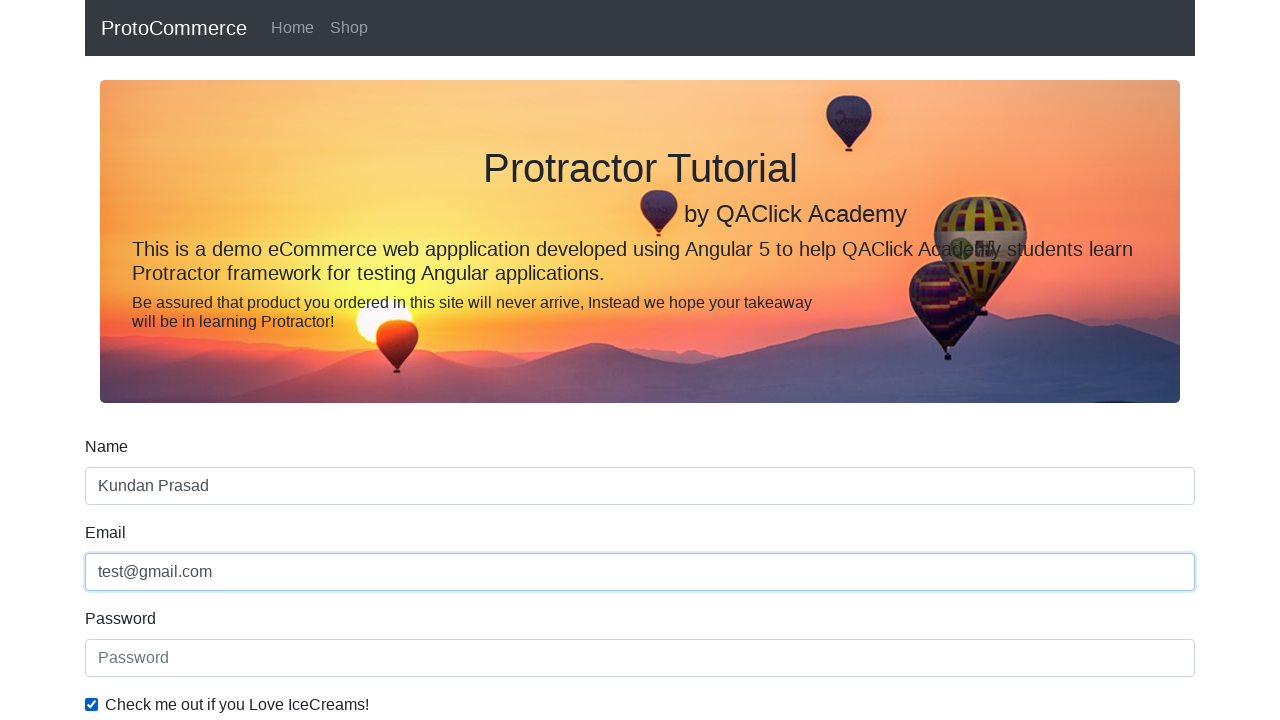

Selected 'Female' from dropdown on #exampleFormControlSelect1
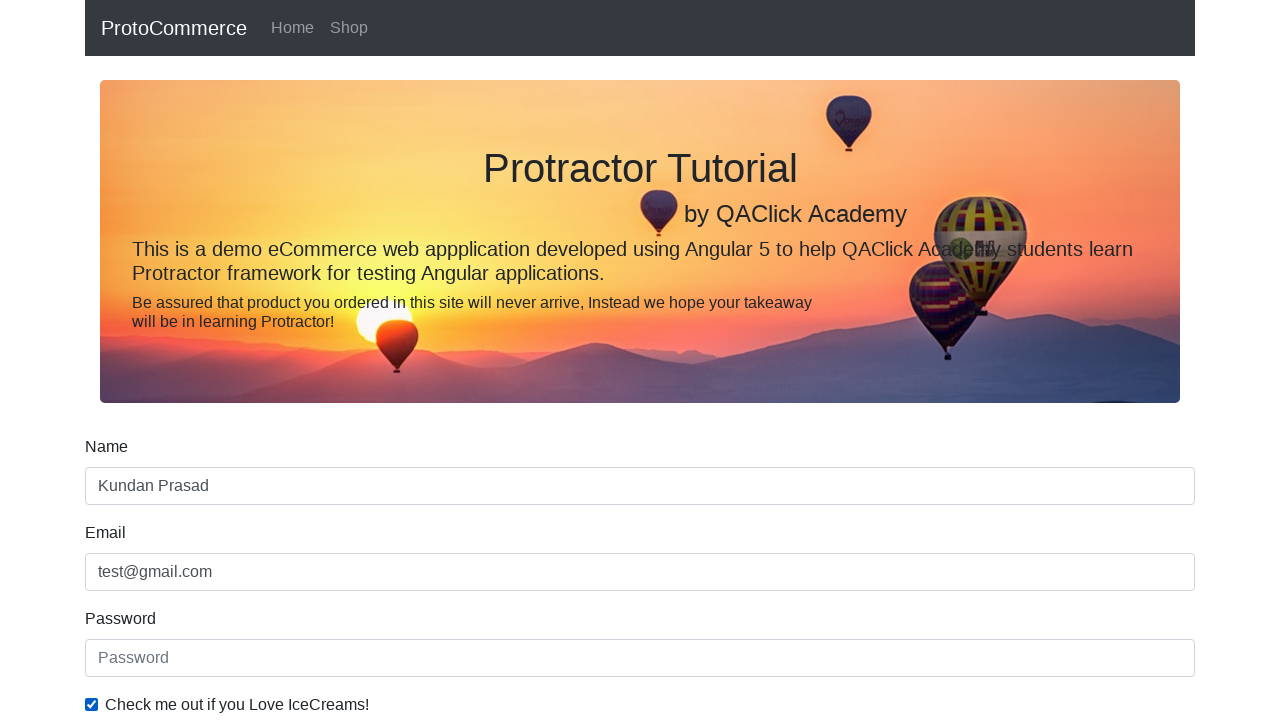

Clicked radio button at (238, 360) on input[name='inlineRadioOptions']
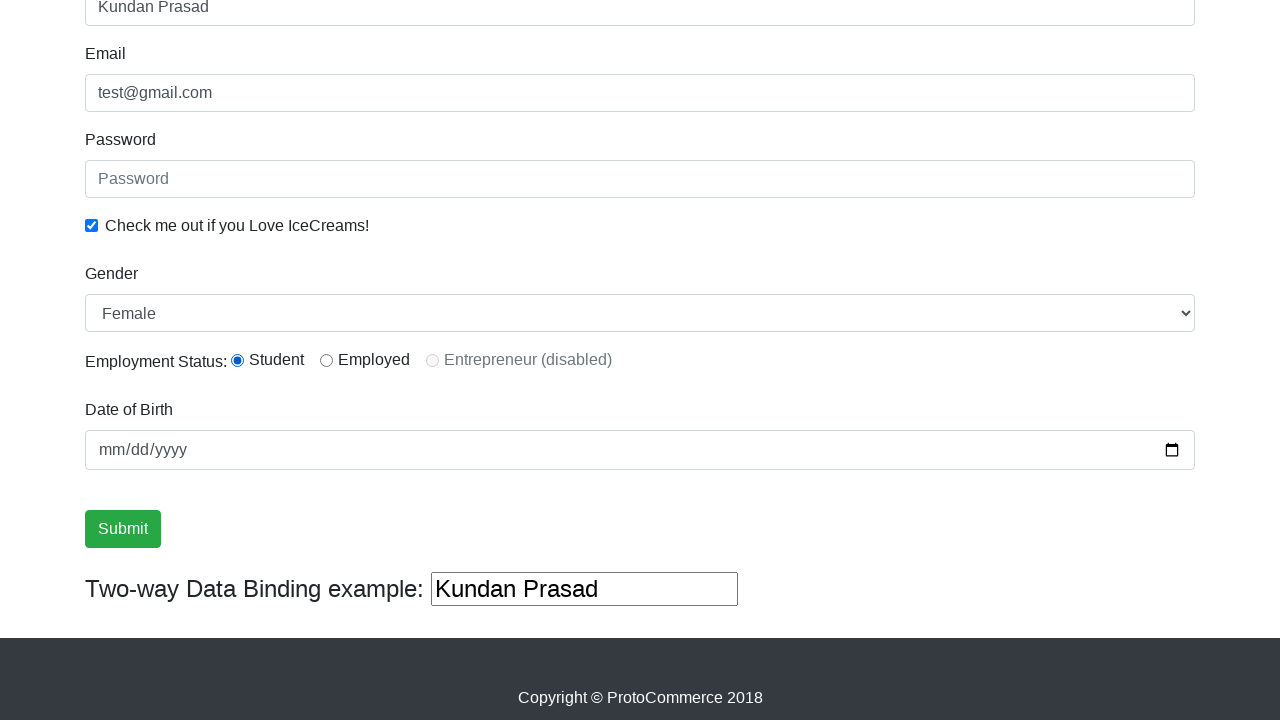

Filled date field with '1992-02-02' on input[type='date']
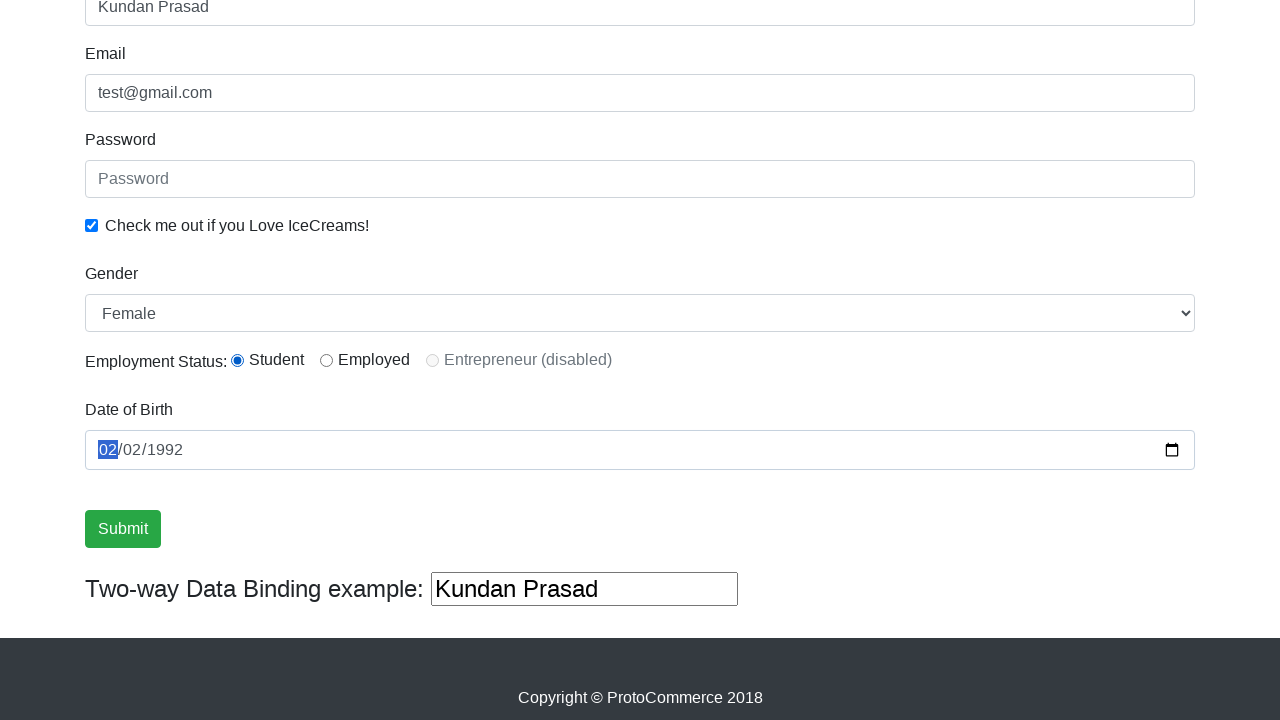

Clicked submit button to submit the form at (123, 529) on input[type='submit']
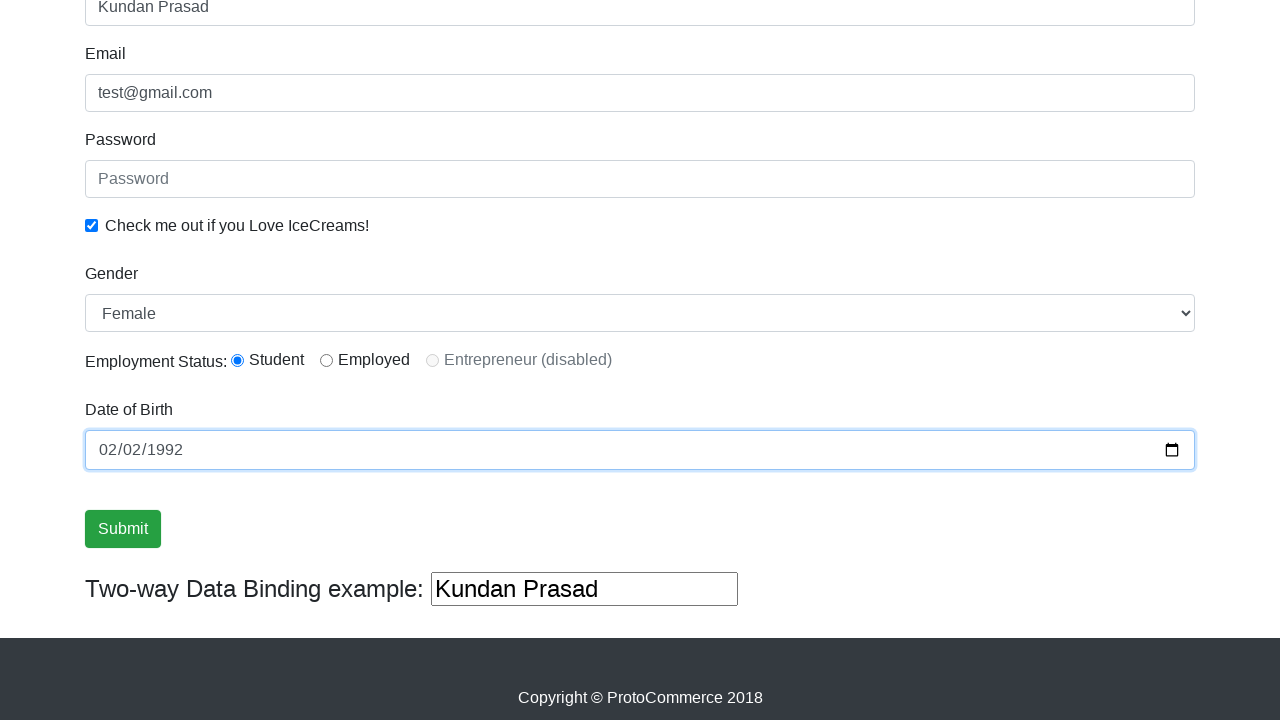

Success message appeared on the page
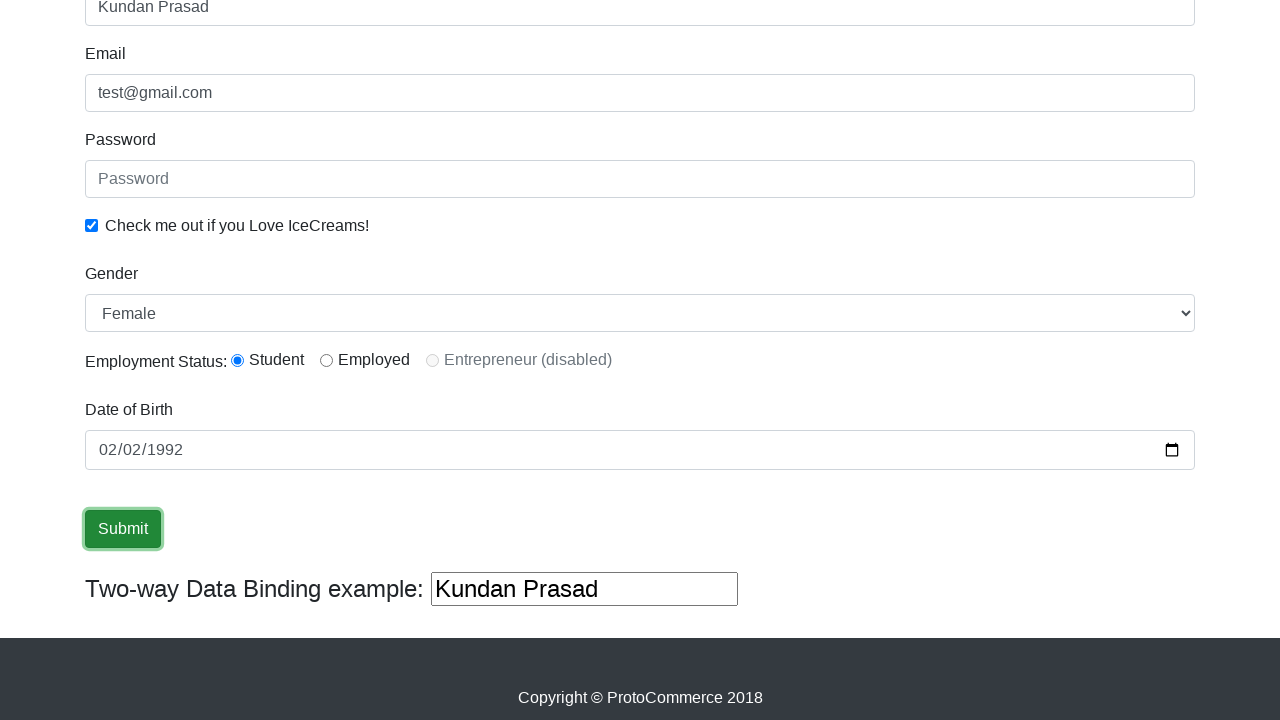

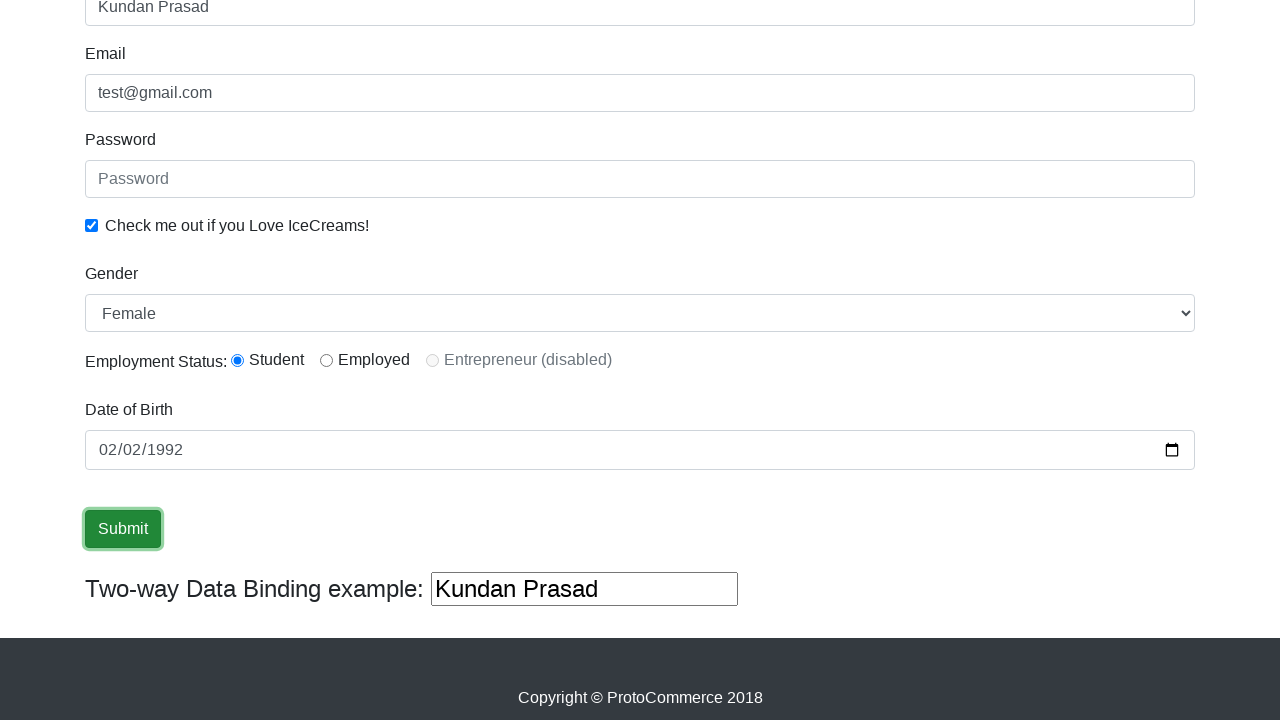